Tests JavaScript alert popup handling by clicking a button that triggers an alert and then accepting it

Starting URL: https://the-internet.herokuapp.com/javascript_alerts

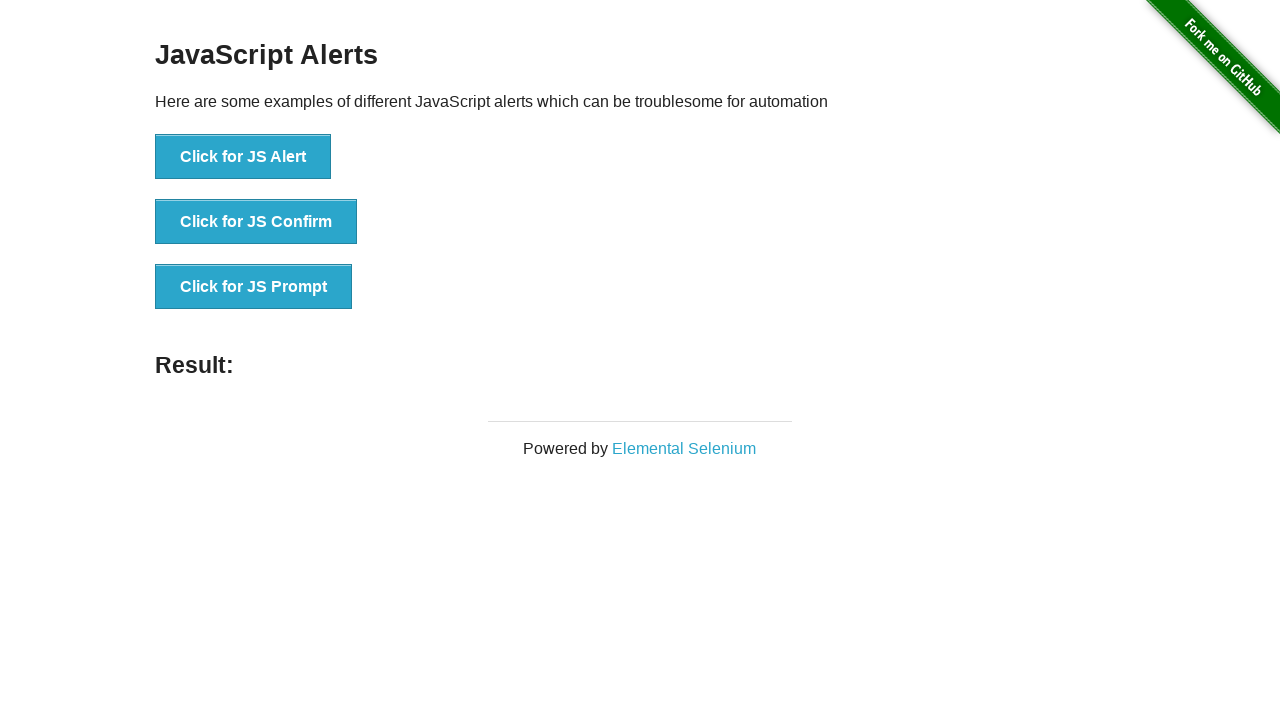

Clicked 'Click for JS Alert' button to trigger JavaScript alert at (243, 157) on xpath=//button[text()='Click for JS Alert']
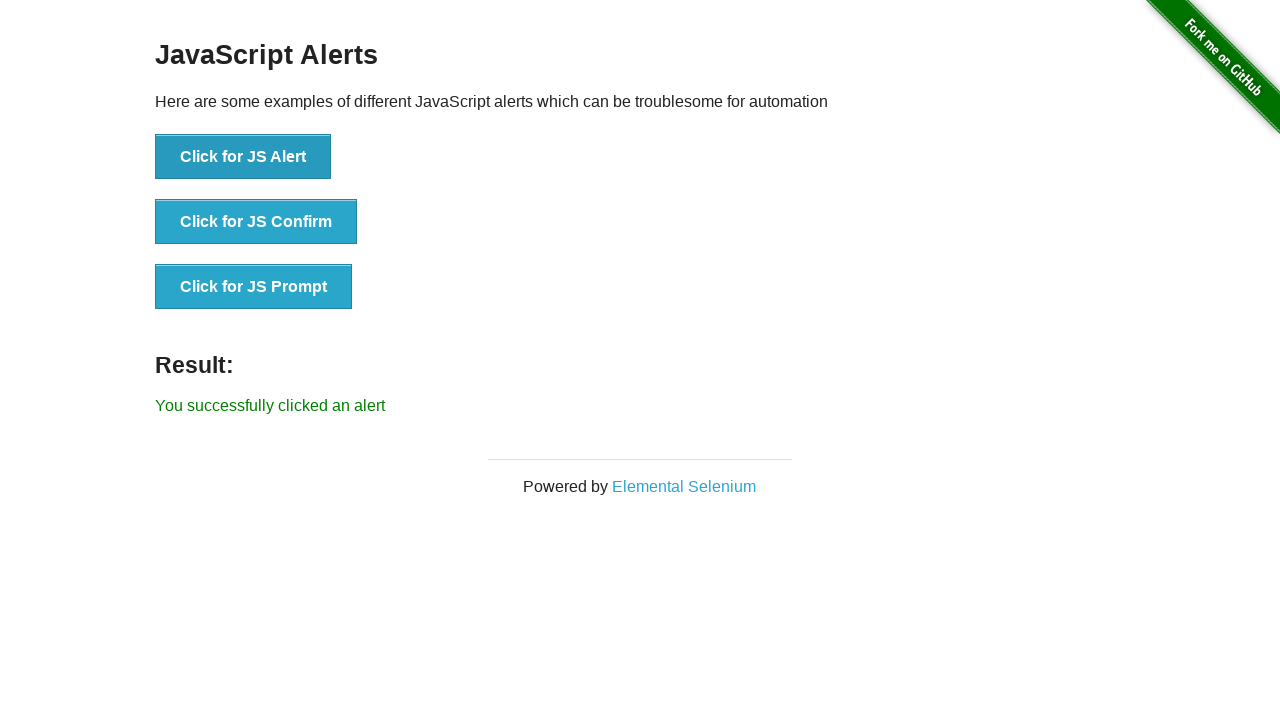

Set up dialog handler to automatically accept alerts
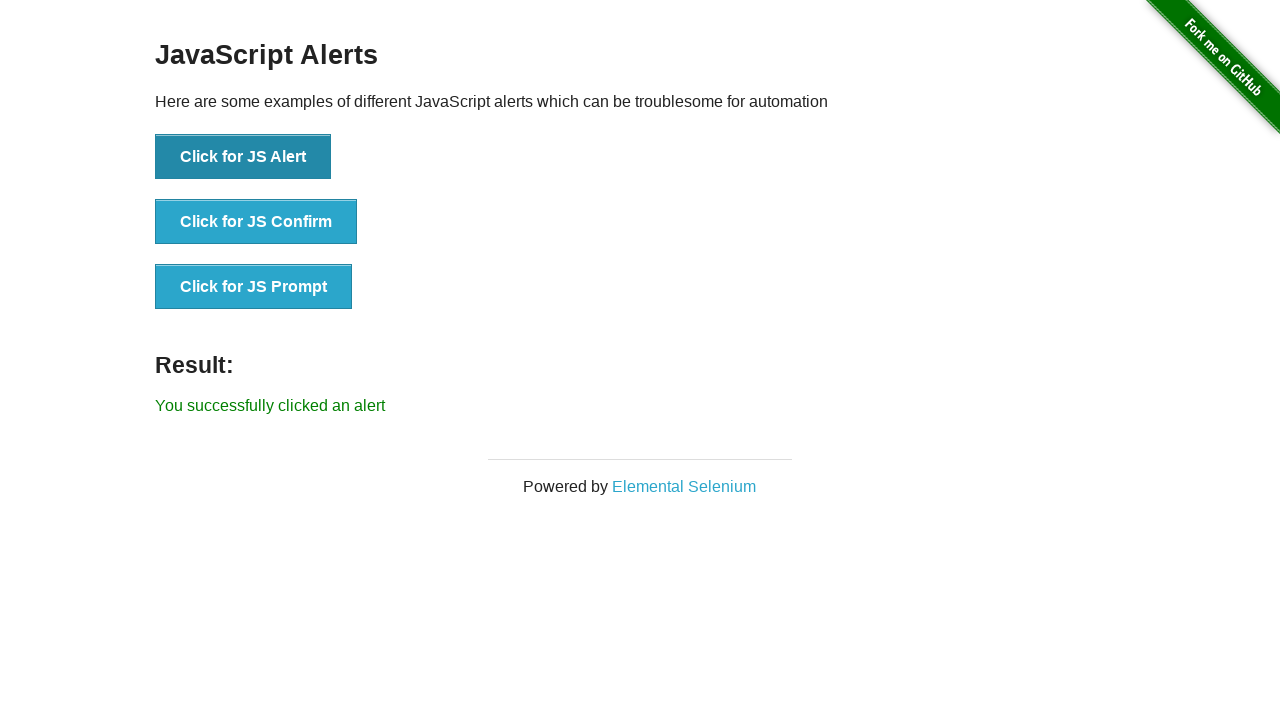

Clicked 'Click for JS Alert' button again and alert was accepted by handler at (243, 157) on xpath=//button[text()='Click for JS Alert']
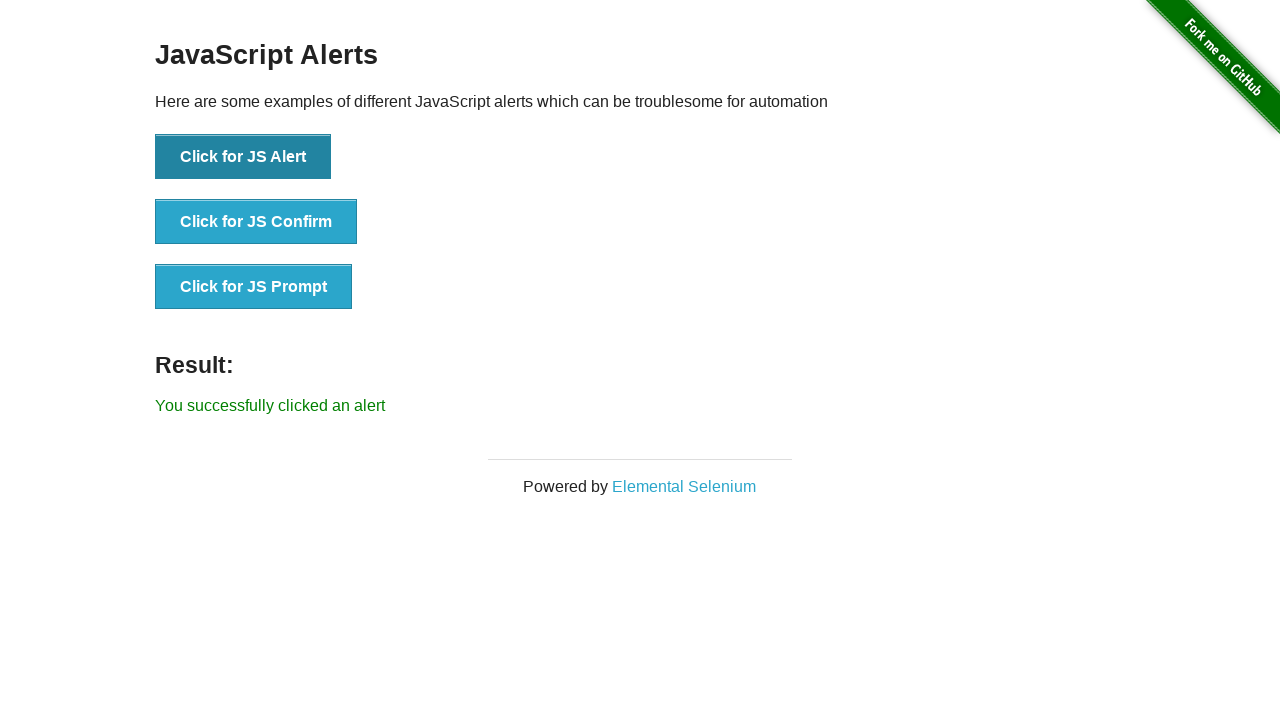

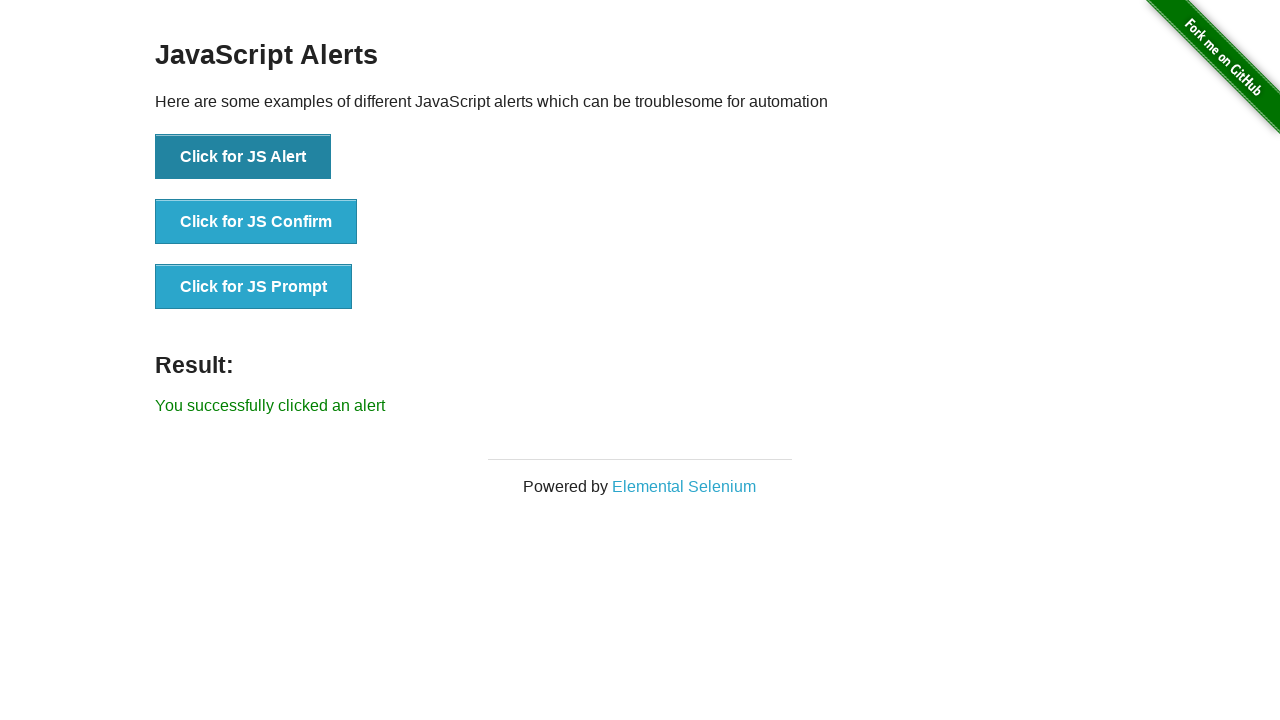